Navigates to DemoQA homepage, clicks on Elements section, then clicks on Broken Links - Images to navigate to the broken page

Starting URL: https://demoqa.com/

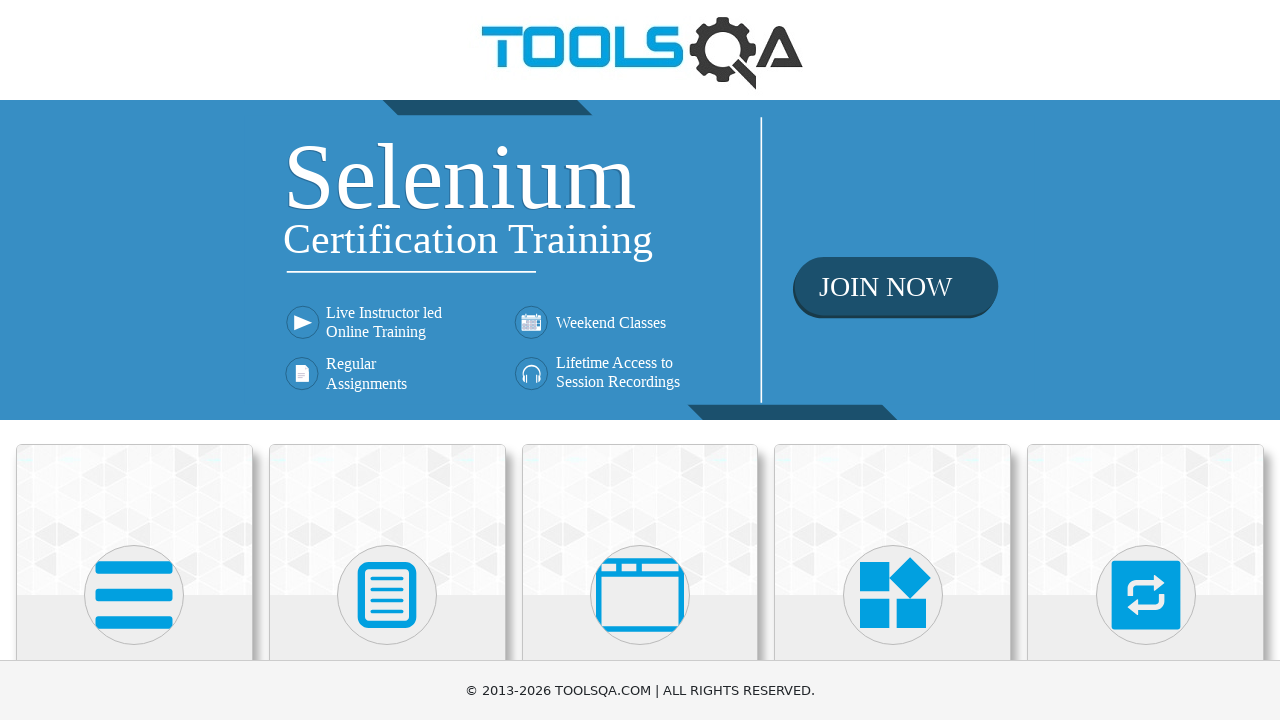

Clicked on Elements section at (134, 360) on text=Elements
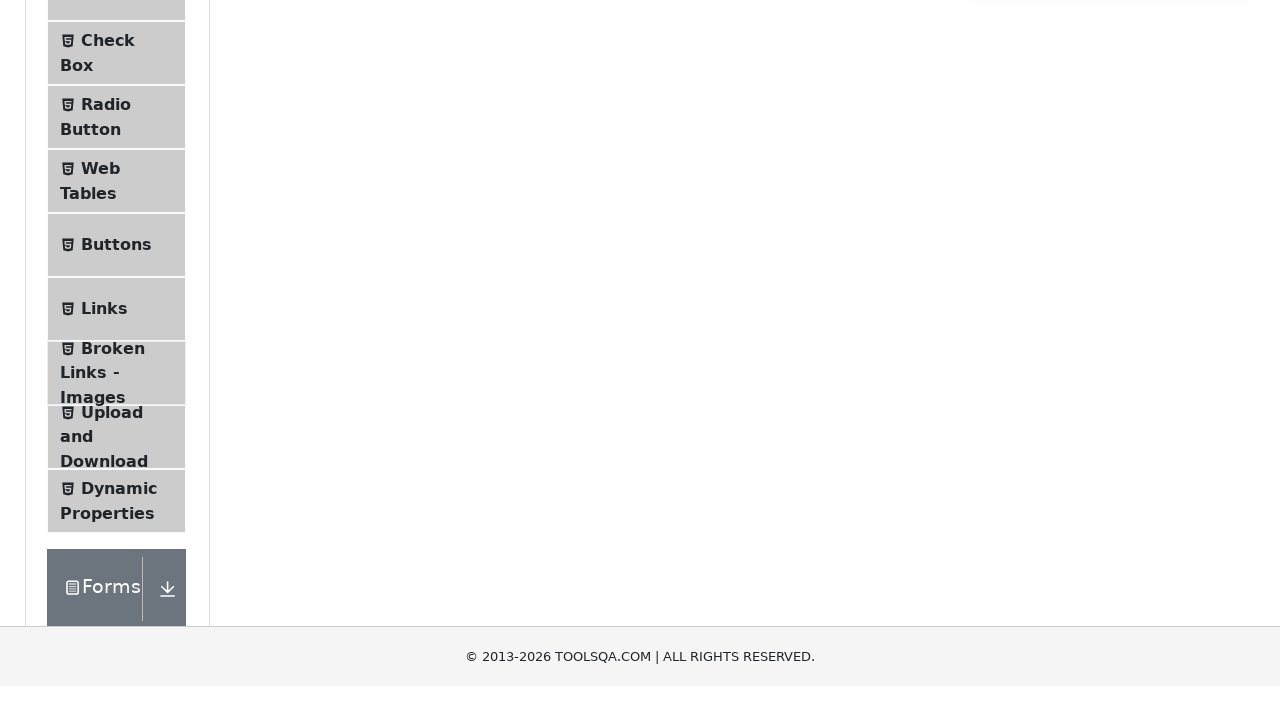

Clicked on Broken Links - Images button at (113, 620) on text=Broken Links - Images
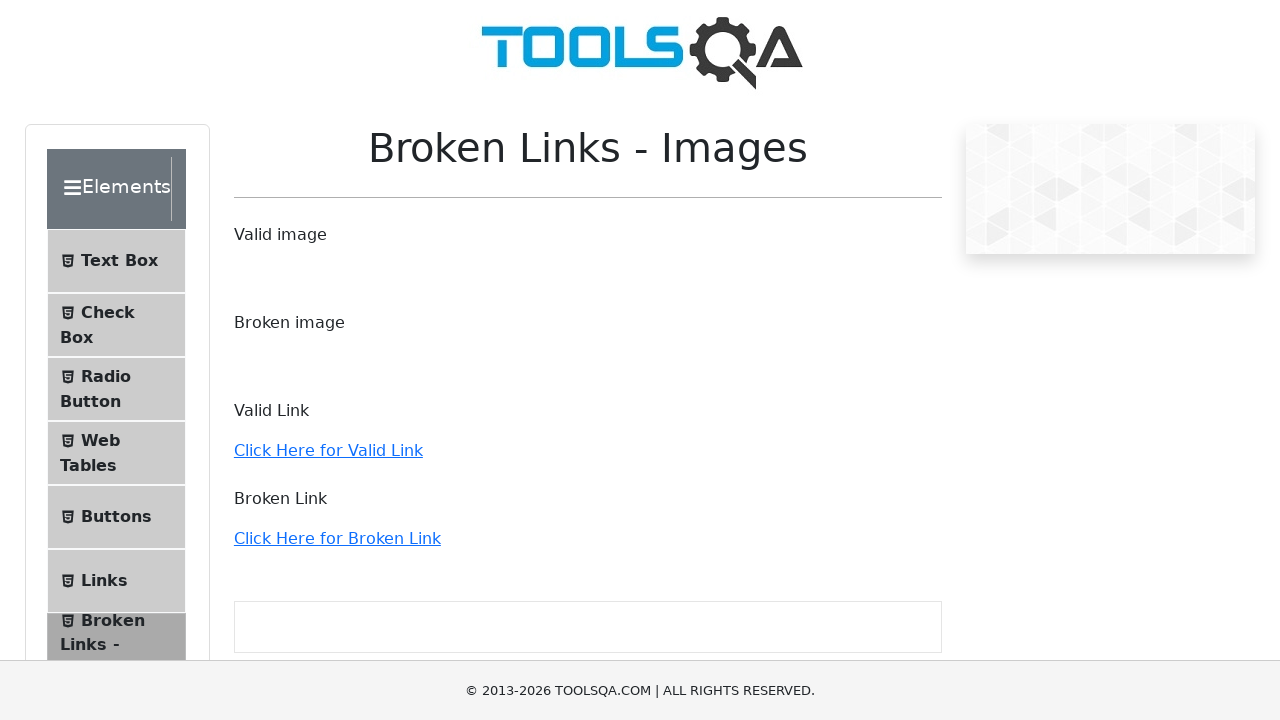

Successfully navigated to broken links page at https://demoqa.com/broken
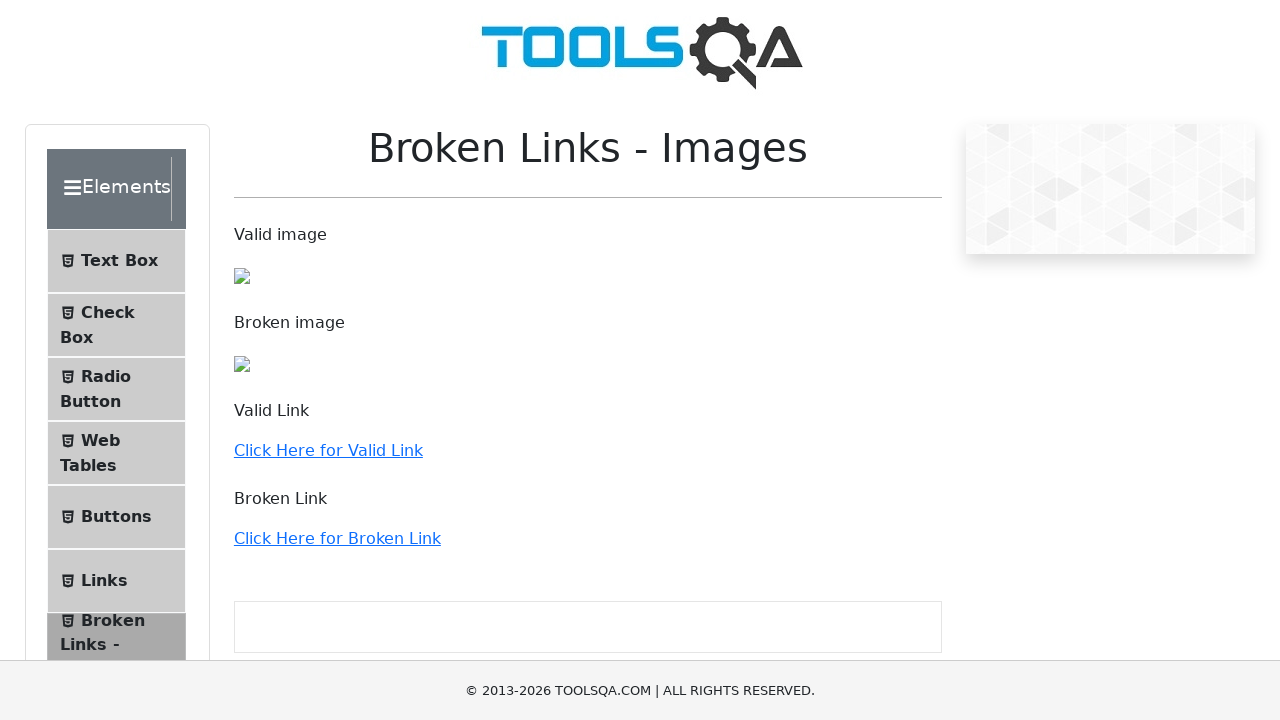

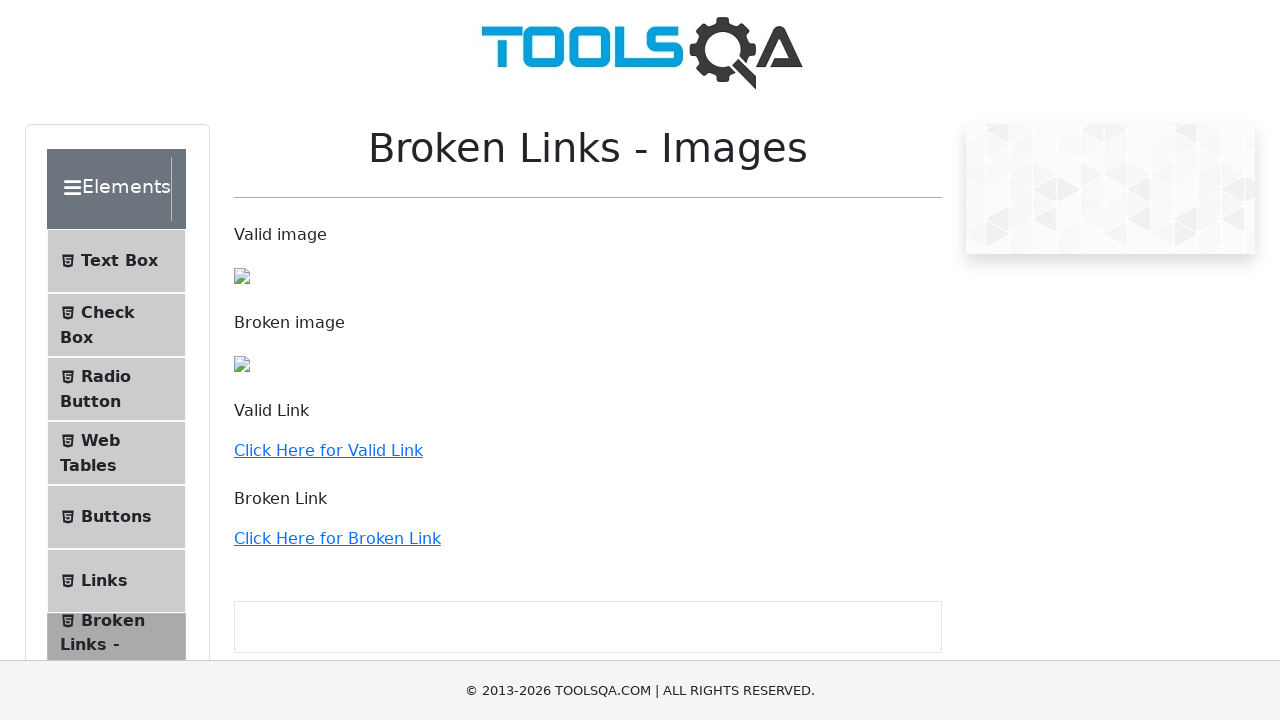